Tests dynamic content loading by clicking a Start button and verifying that "Hello World!" text becomes visible after loading completes.

Starting URL: https://the-internet.herokuapp.com/dynamic_loading/1

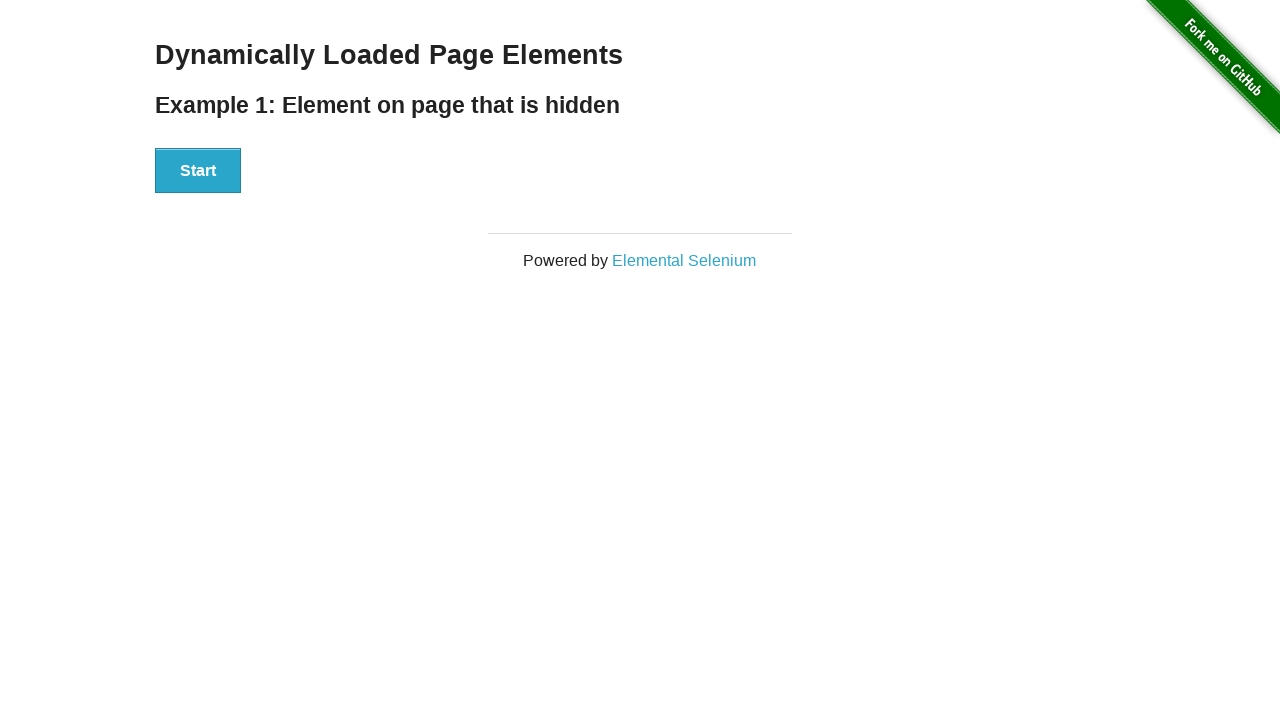

Navigated to dynamic loading test page
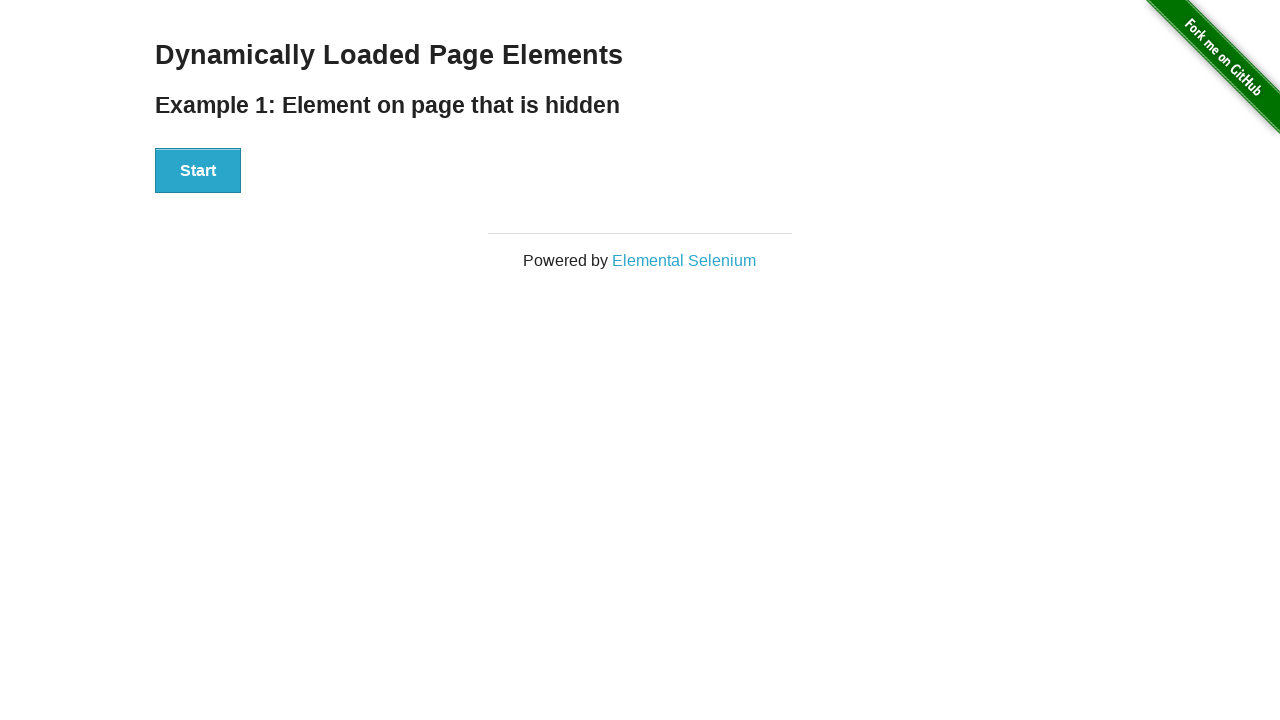

Clicked the Start button at (198, 171) on xpath=//button[text()='Start']
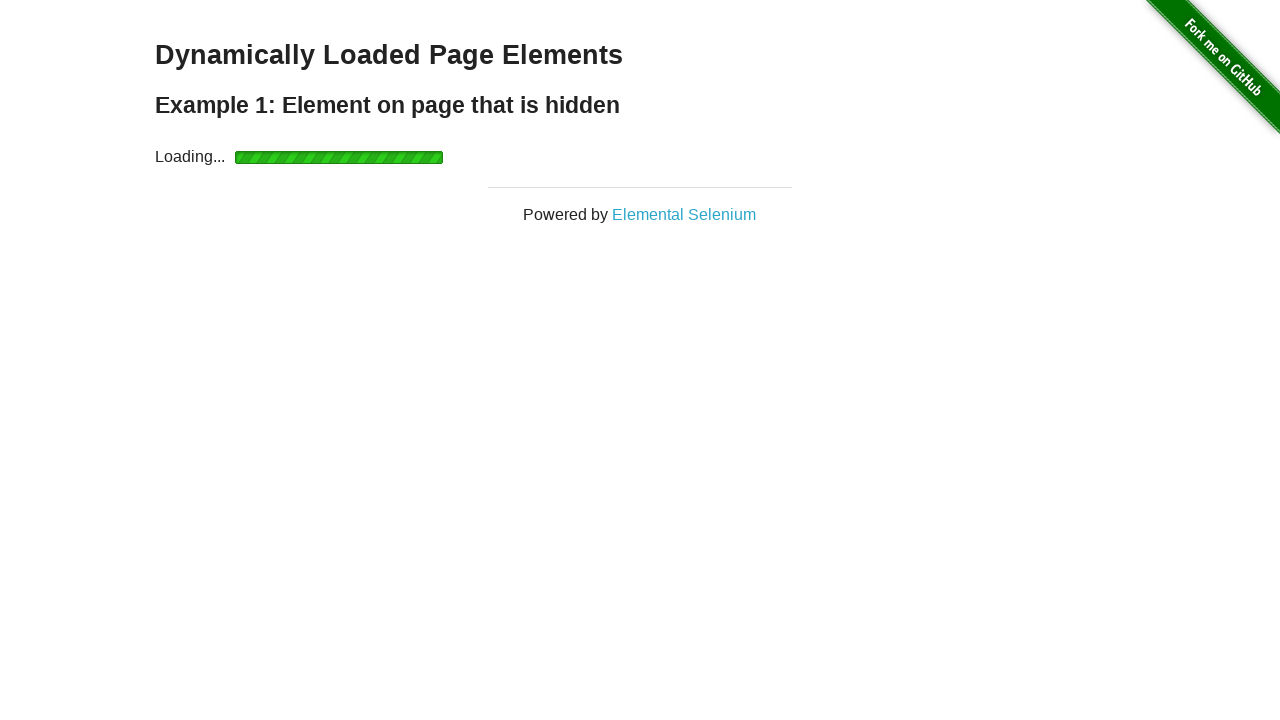

Hello World! text became visible after dynamic content loading completed
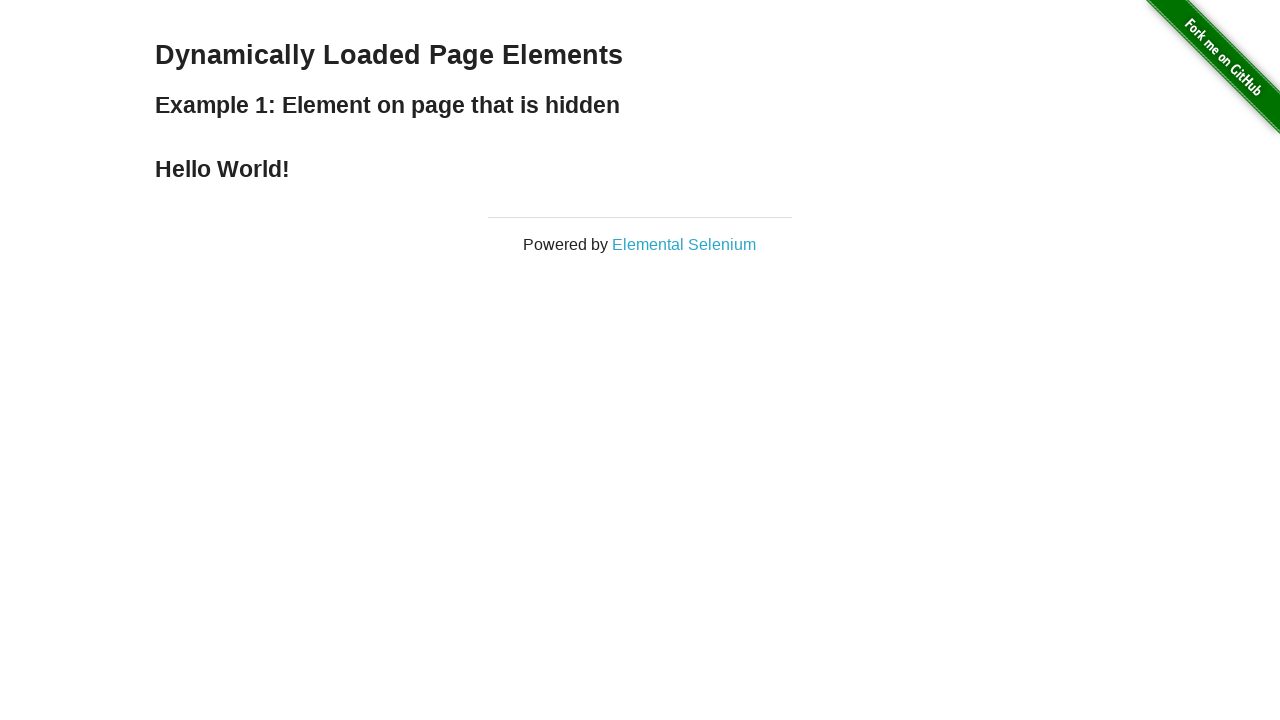

Verified that Hello World! text is displayed
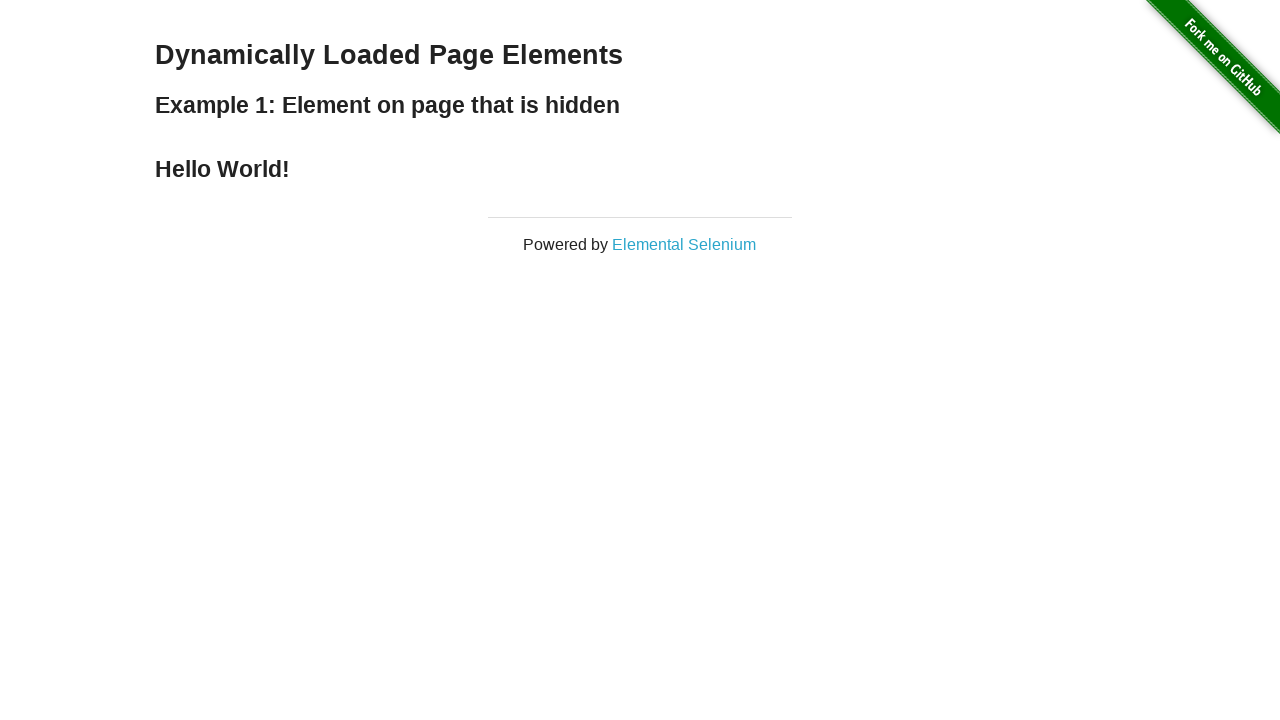

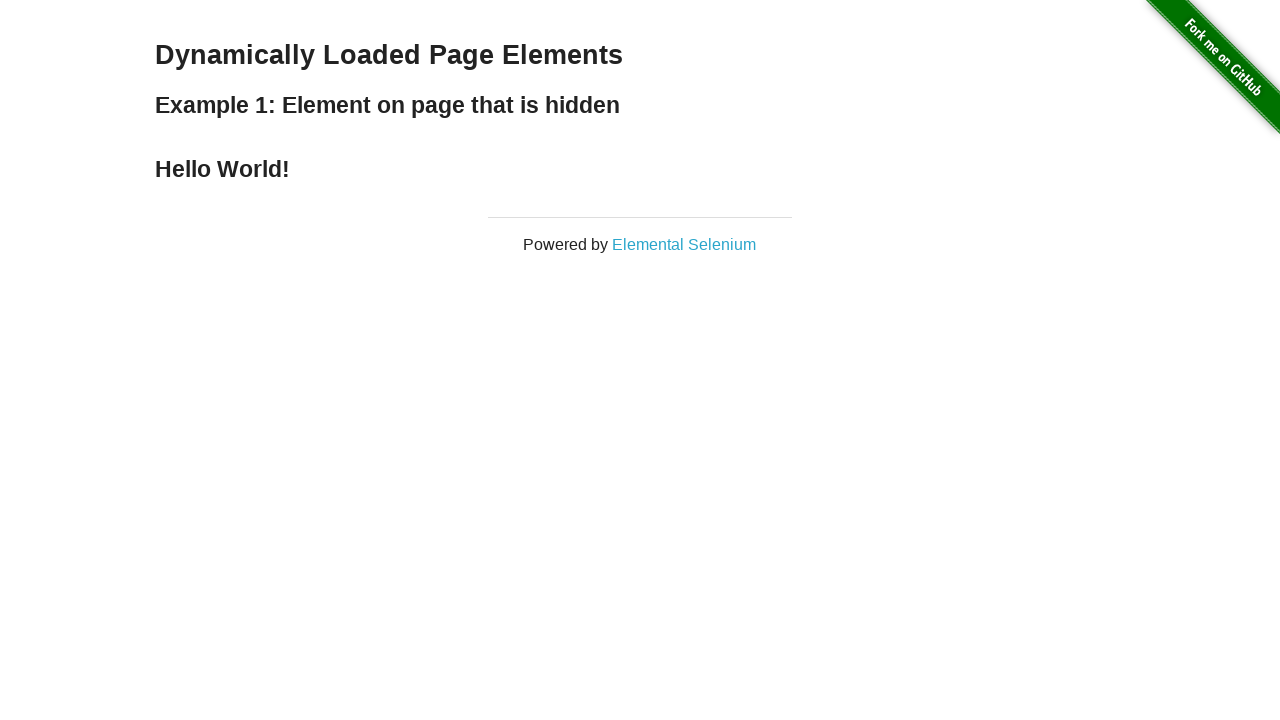